Waits for a progress bar to complete by checking for the ui-progressbar-complete class

Starting URL: https://seleniumui.moderntester.pl/progressbar.php

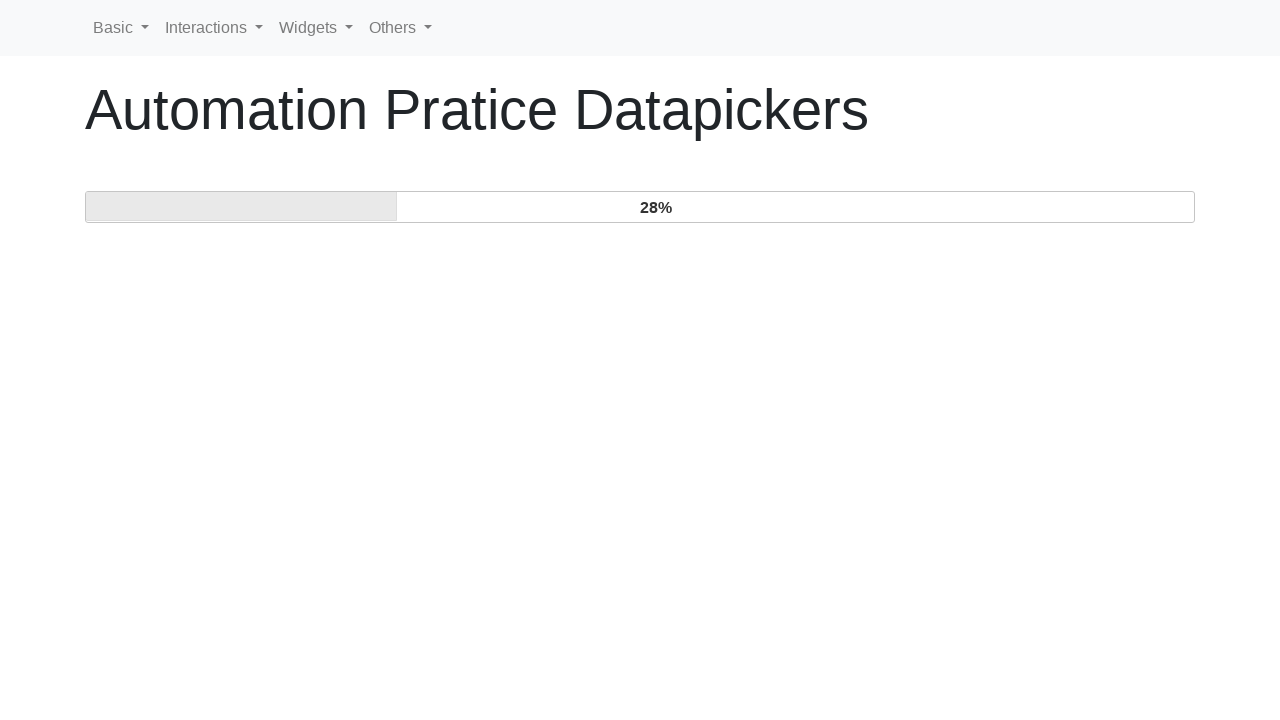

Waited for progress bar to complete by checking for ui-progressbar-complete class
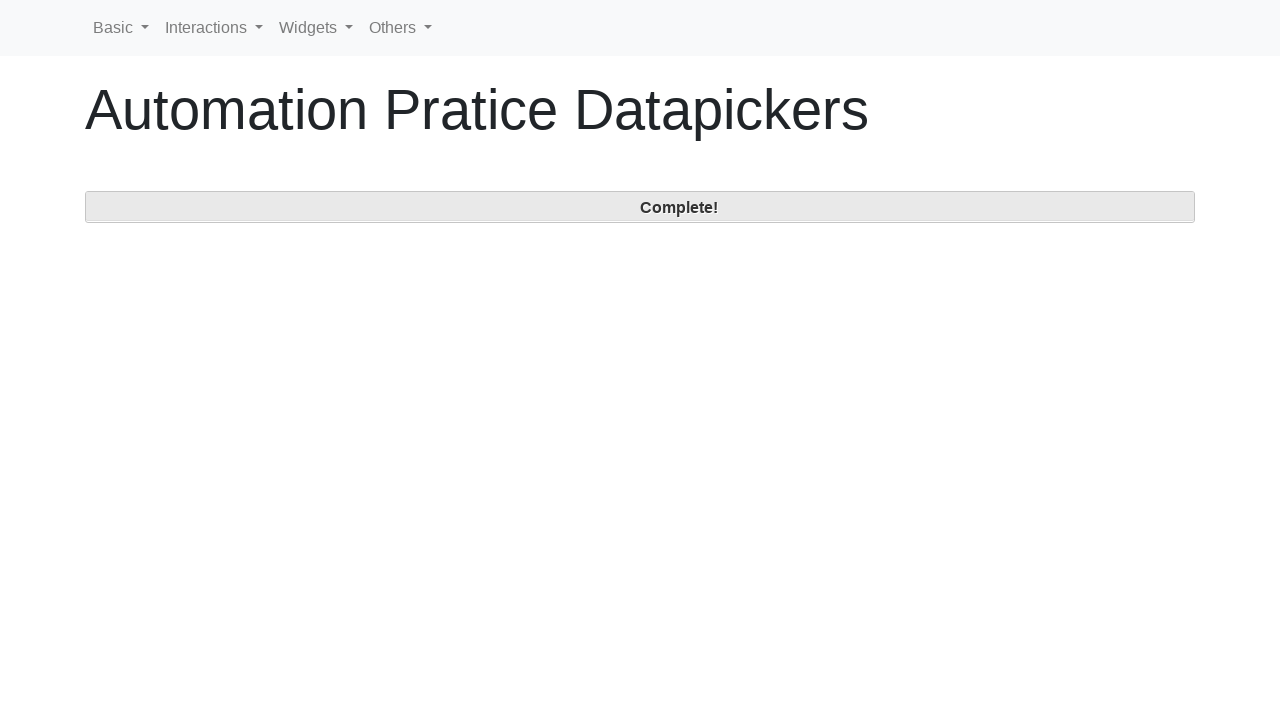

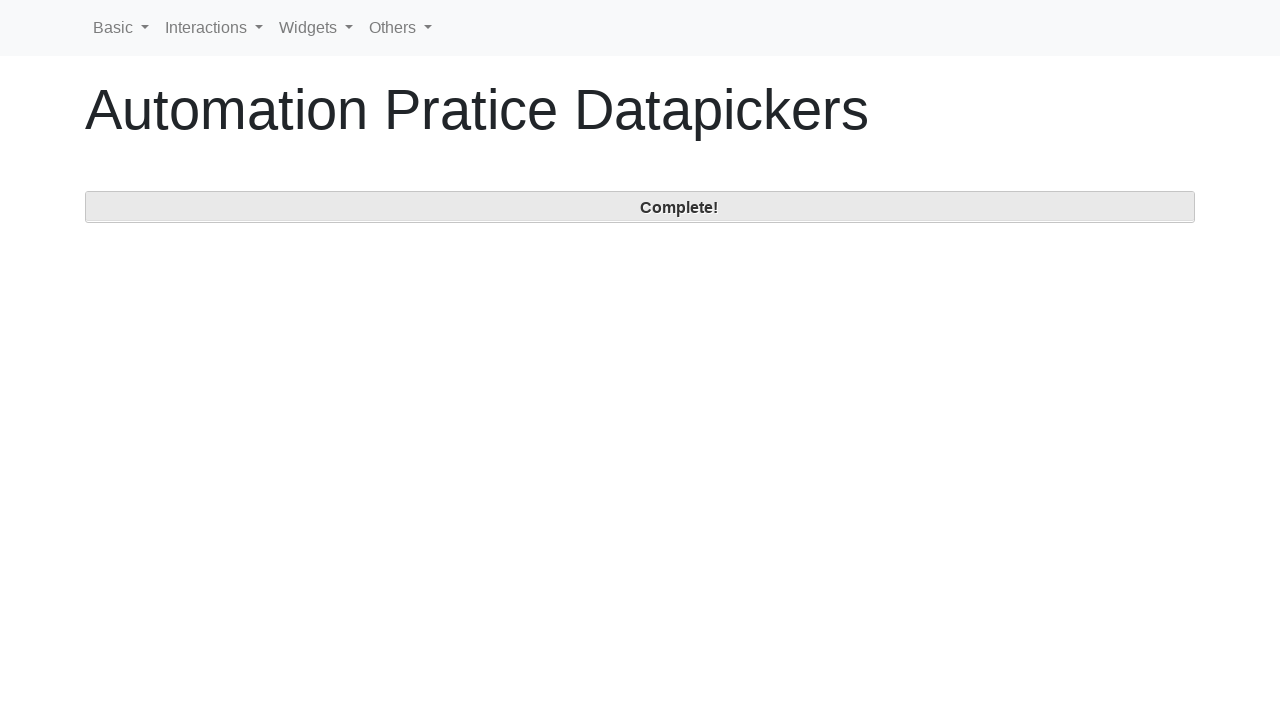